Tests adding jQuery Growl notifications to a webpage by injecting jQuery, the jQuery Growl library, and CSS styles, then displaying notification messages on the page.

Starting URL: http://the-internet.herokuapp.com

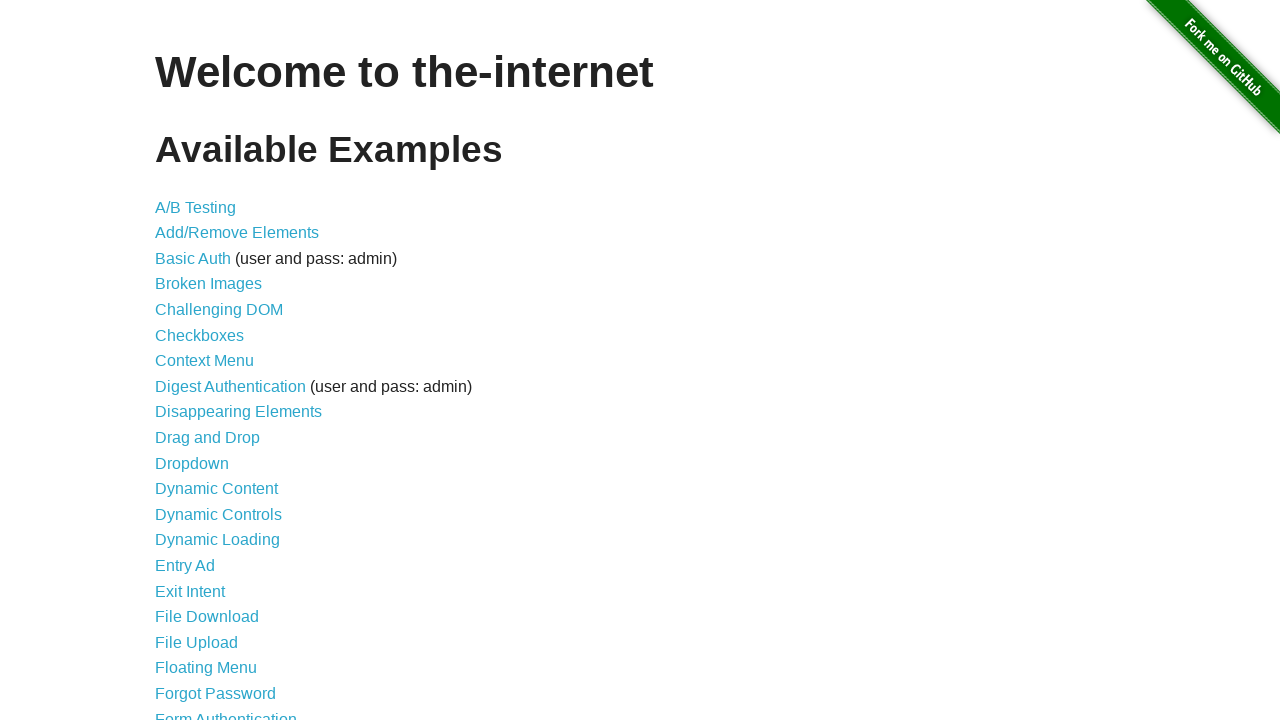

Checked for jQuery on page and injected jQuery library if not present
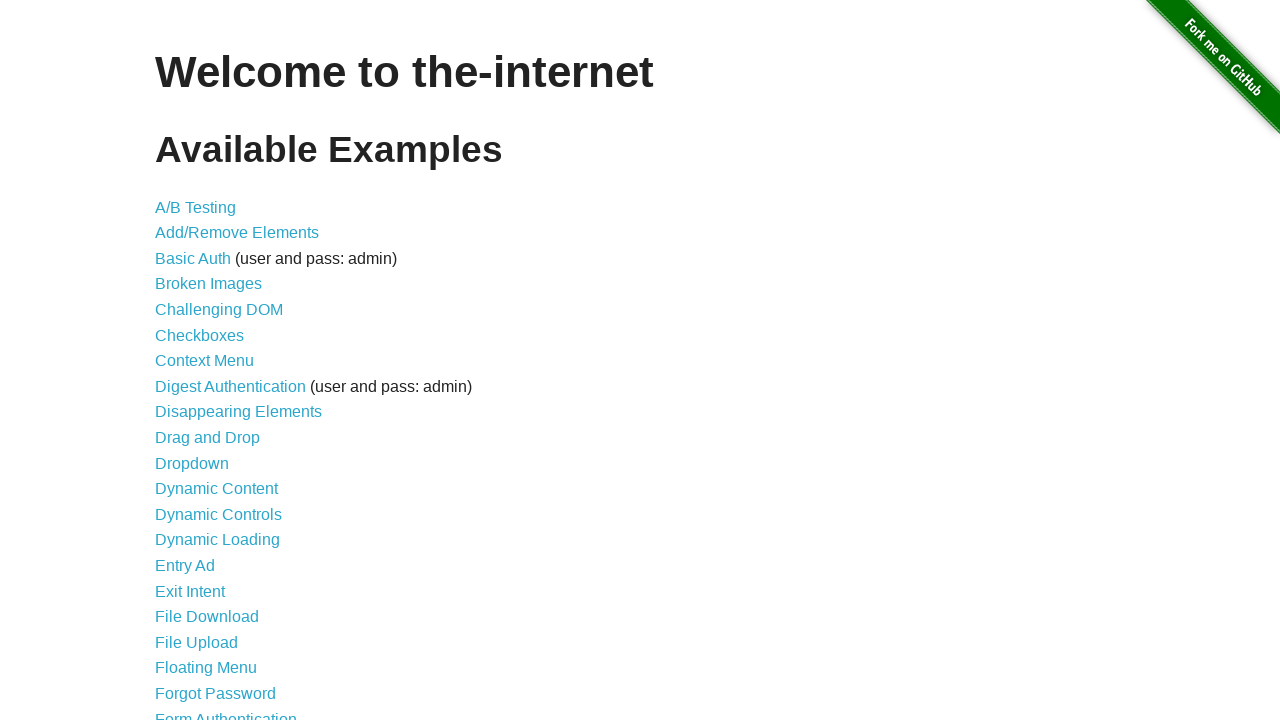

jQuery library loaded successfully
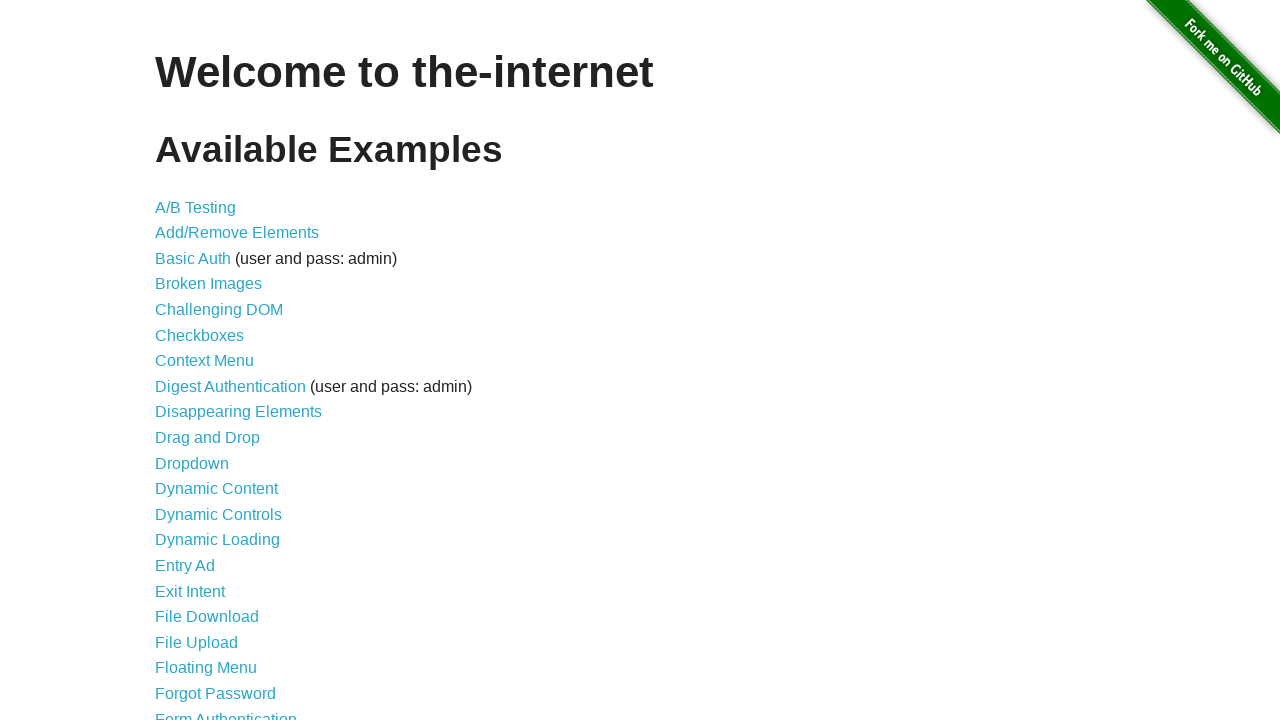

Injected jQuery Growl library script
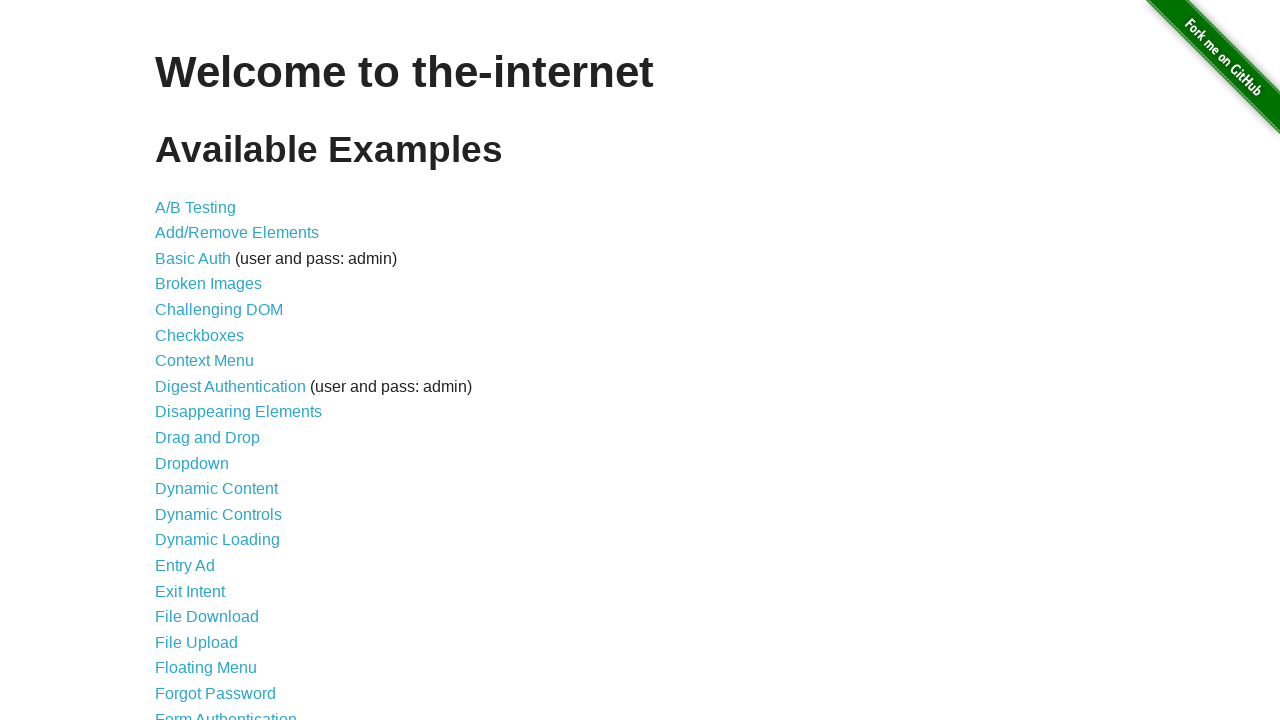

Added jQuery Growl CSS stylesheet to page
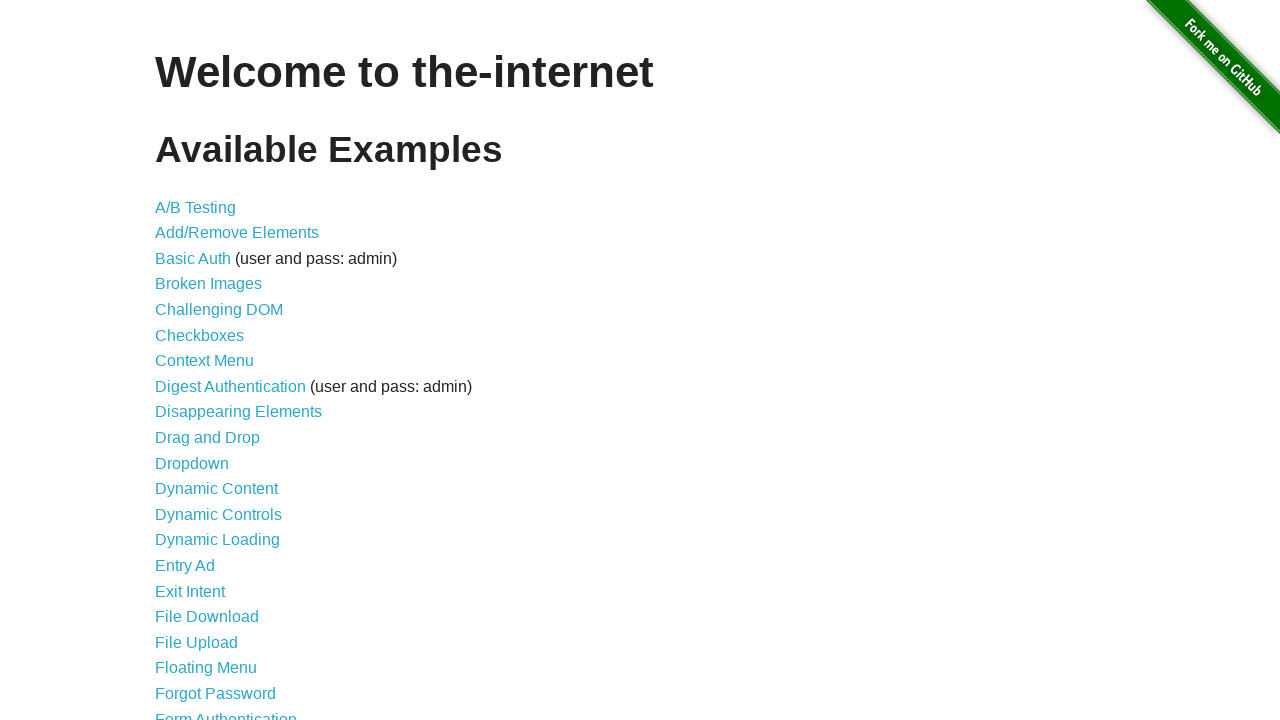

jQuery Growl function loaded and ready to use
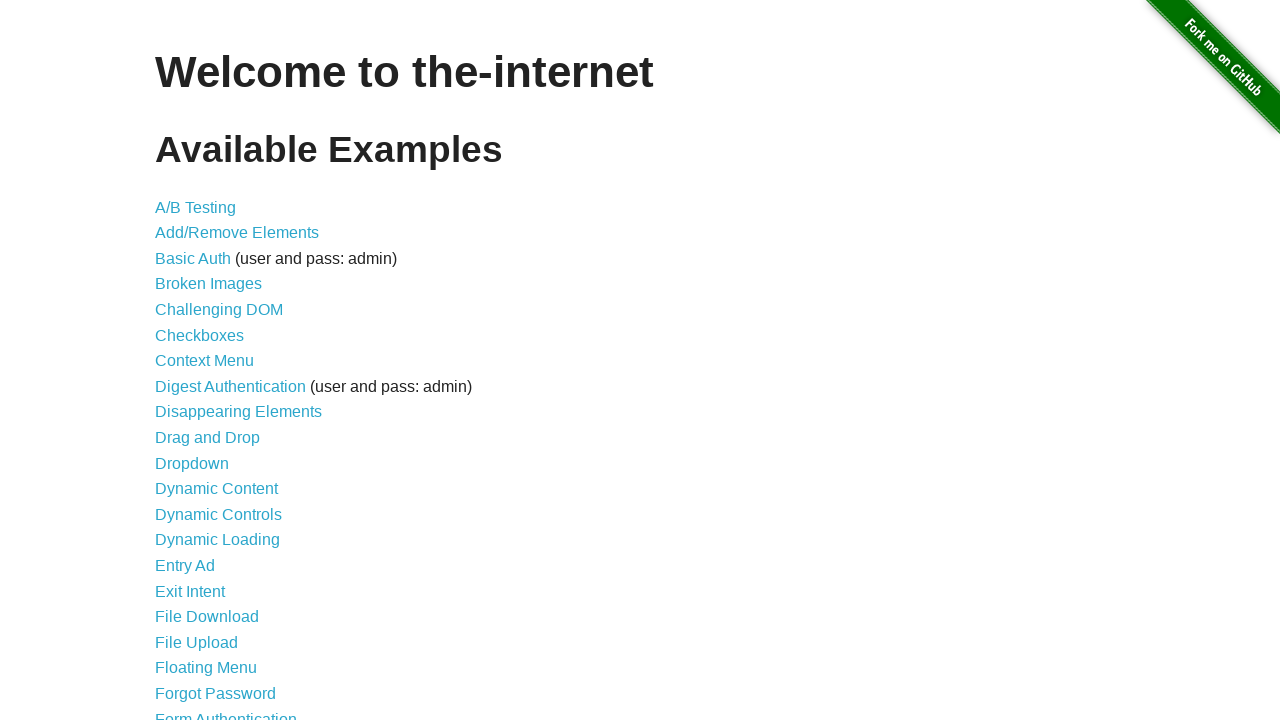

Displayed GET notification with jQuery Growl
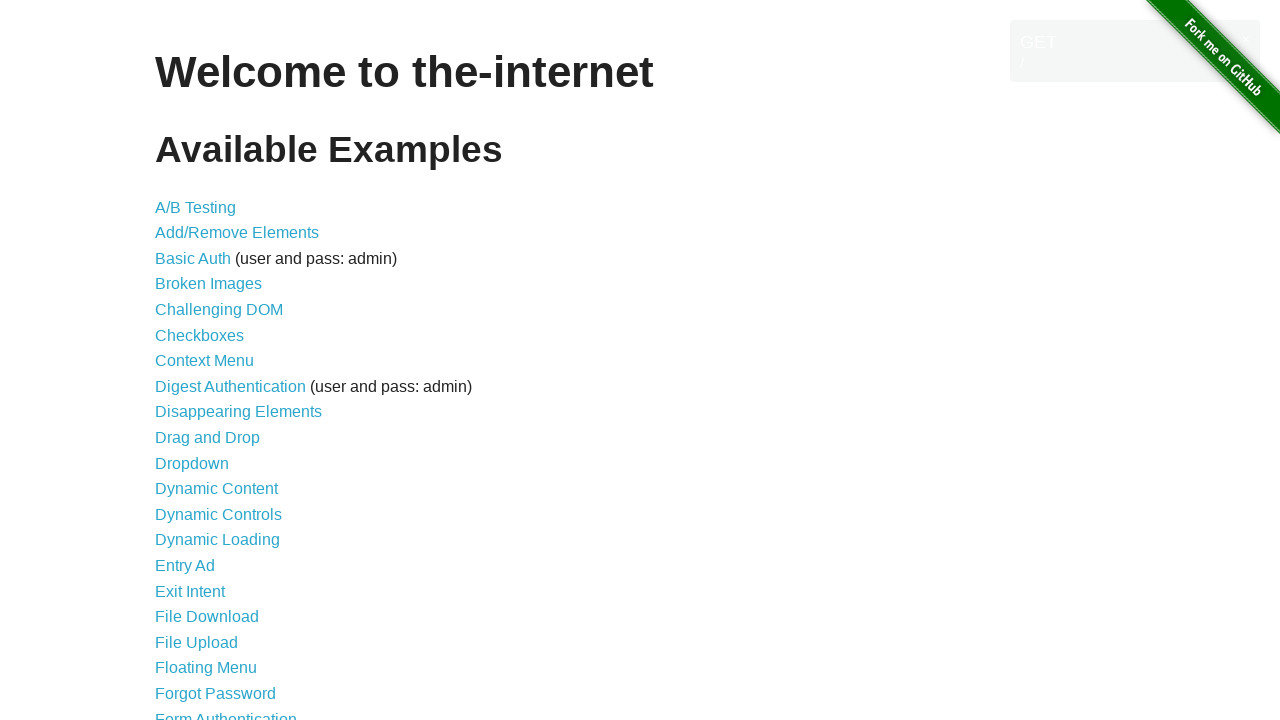

Displayed ERROR notification with jQuery Growl
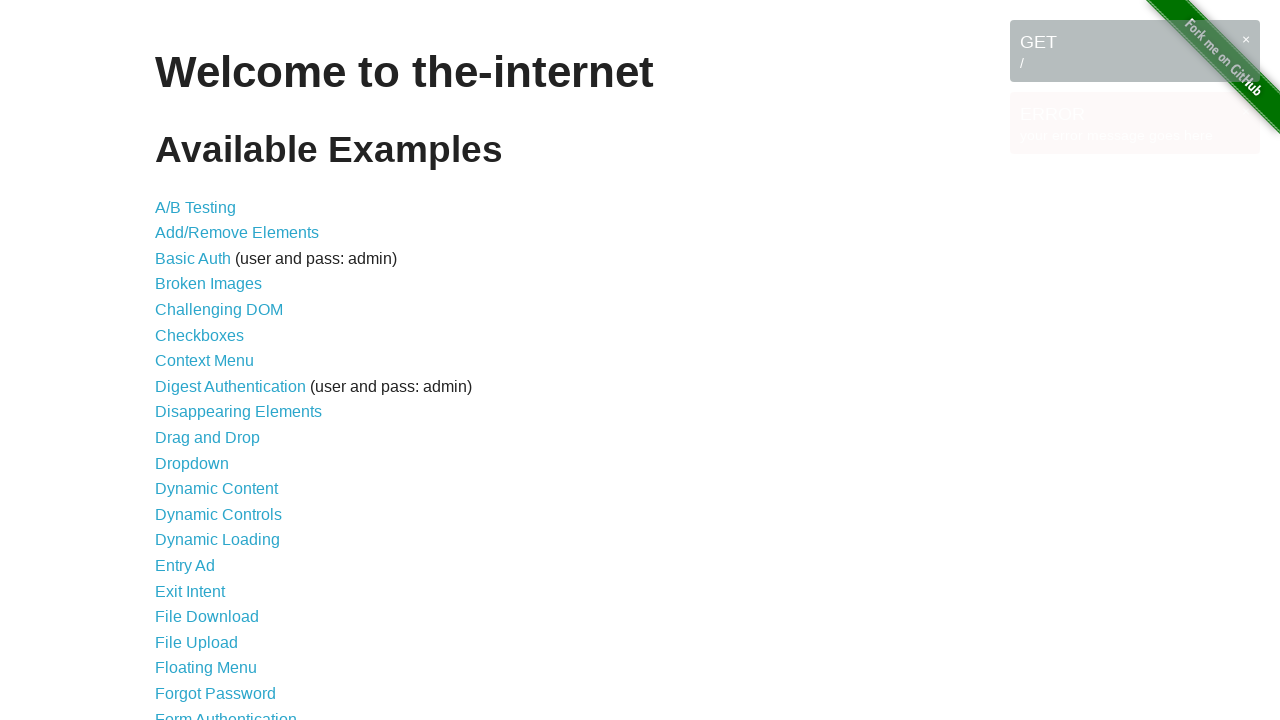

Displayed NOTICE notification with jQuery Growl
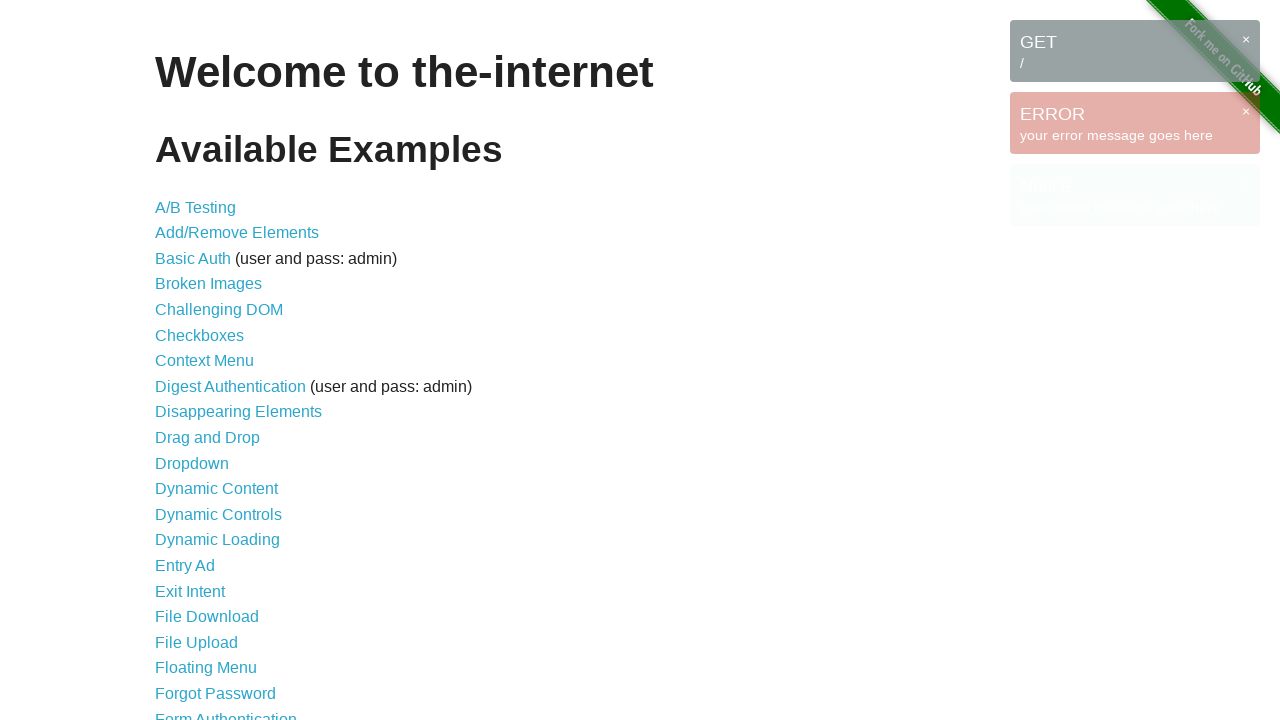

Displayed WARNING notification with jQuery Growl
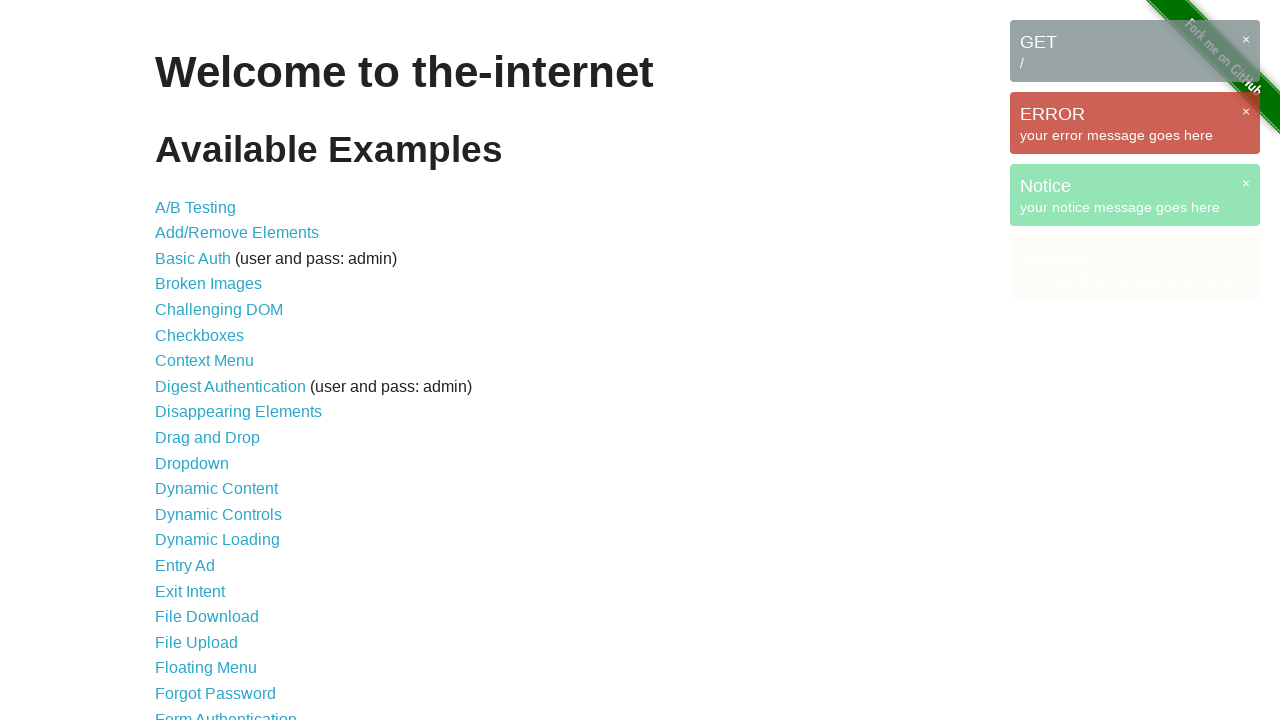

All growl notification messages are now visible on page
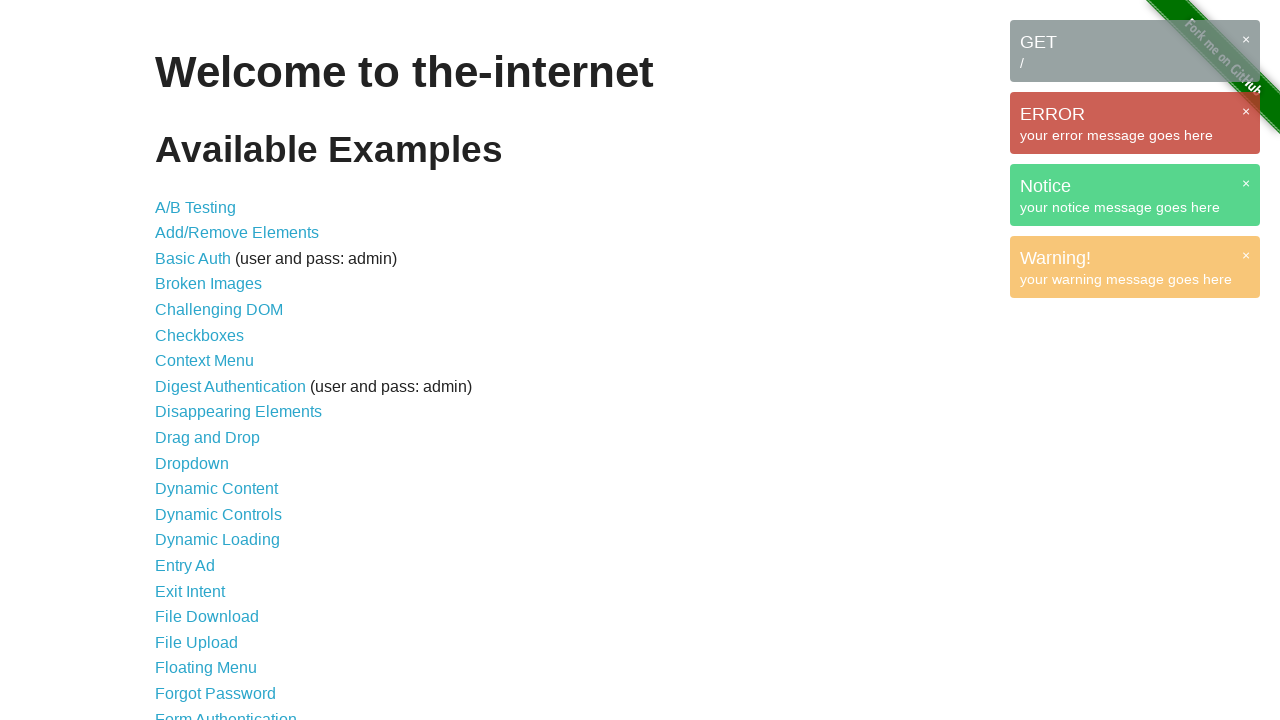

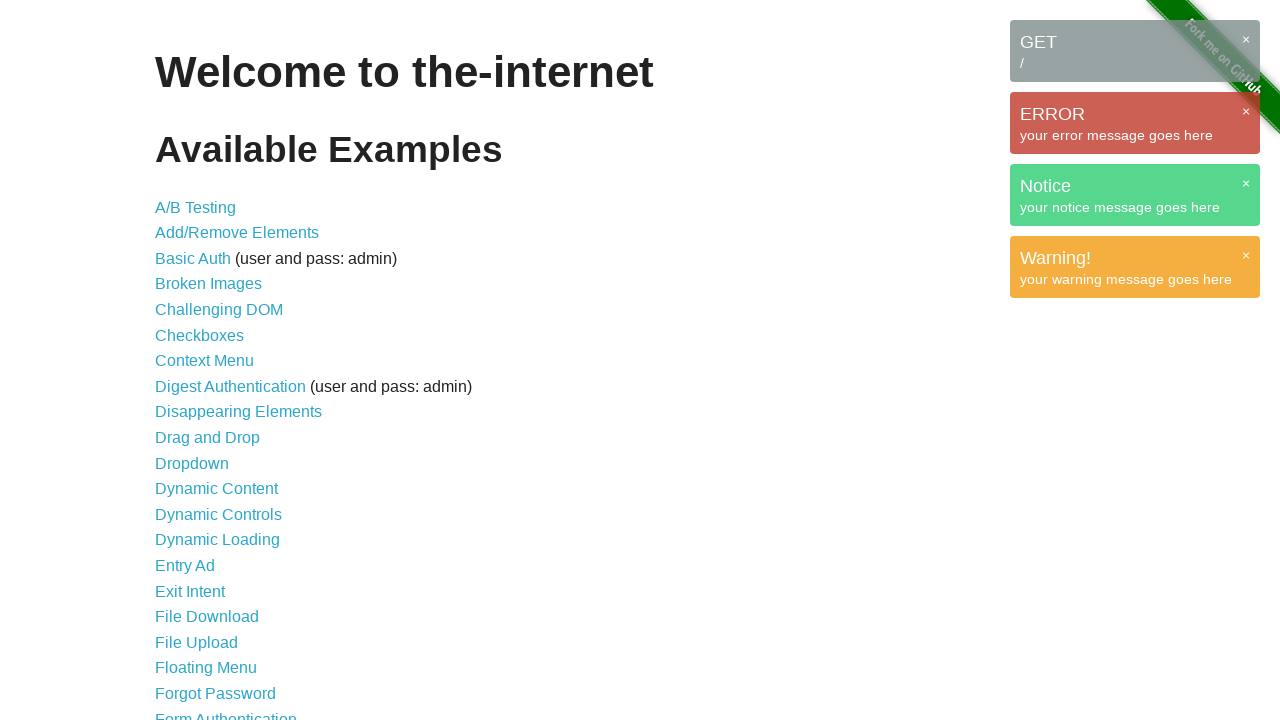